Tests auto-suggestive dropdown functionality by typing a country name and selecting the matching option from the suggestions list

Starting URL: https://rahulshettyacademy.com/AutomationPractice/

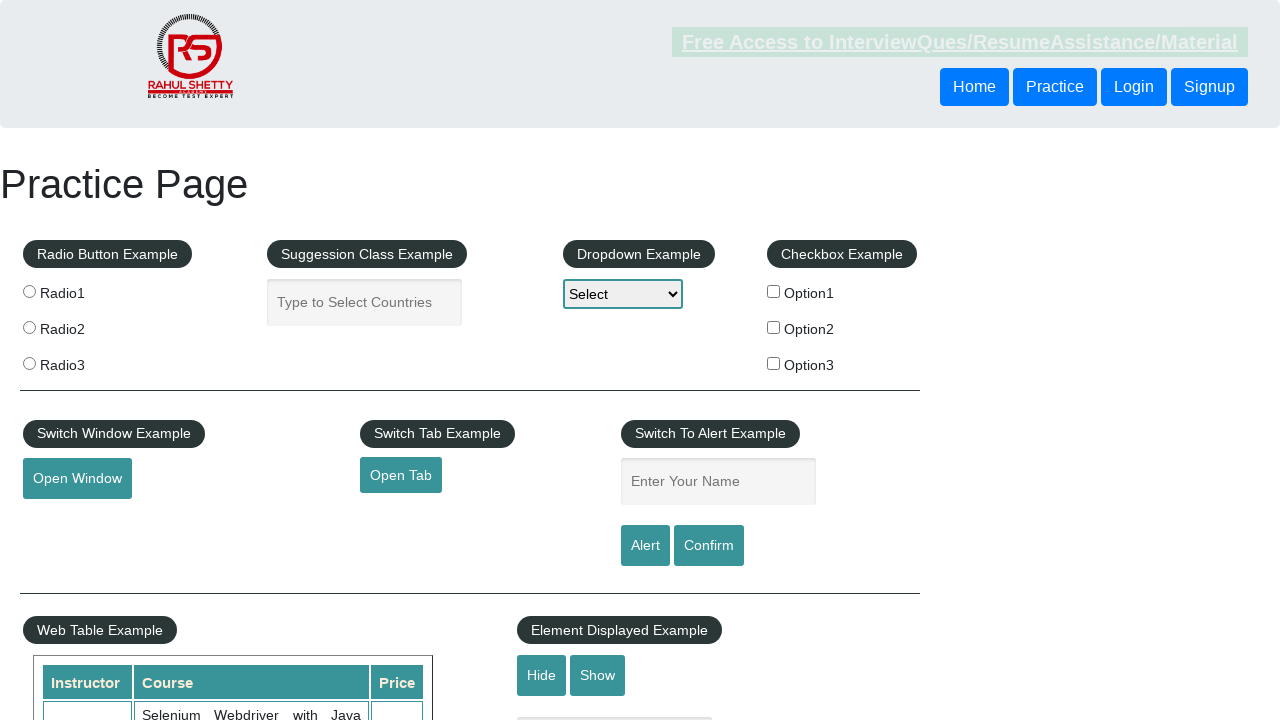

Typed 'India' in the autocomplete input field on #autocomplete
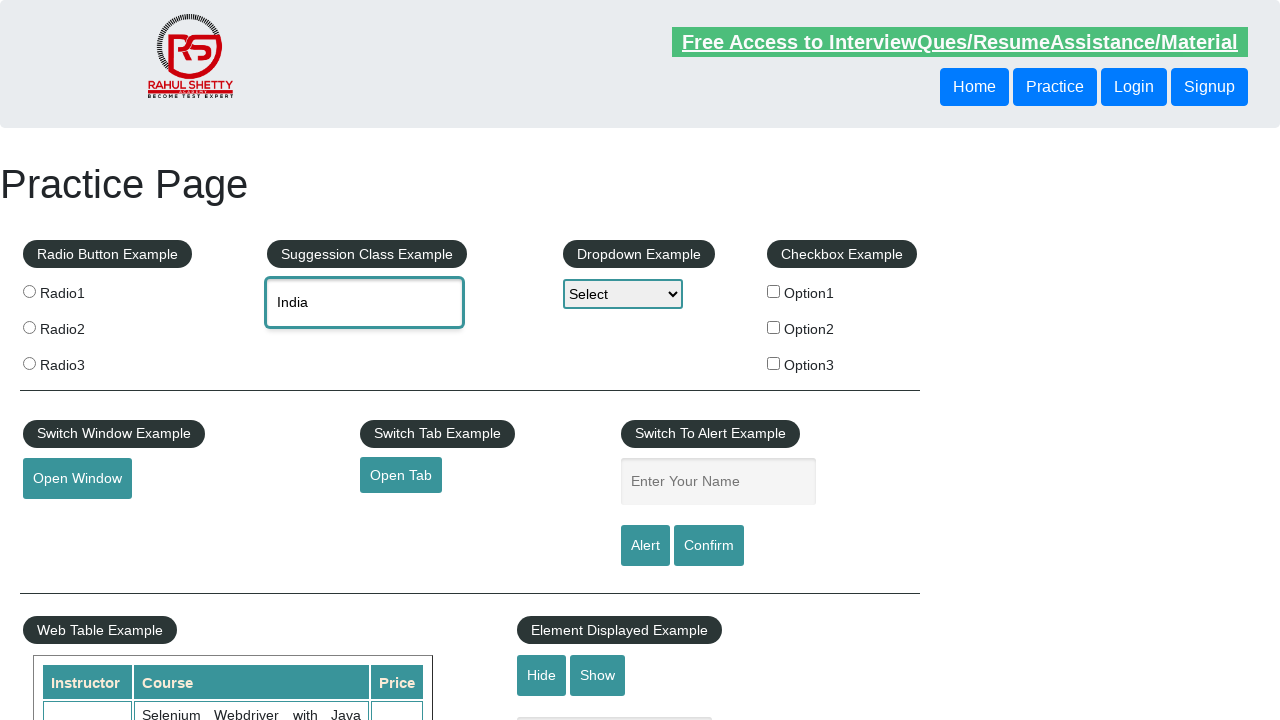

Autocomplete suggestions dropdown appeared
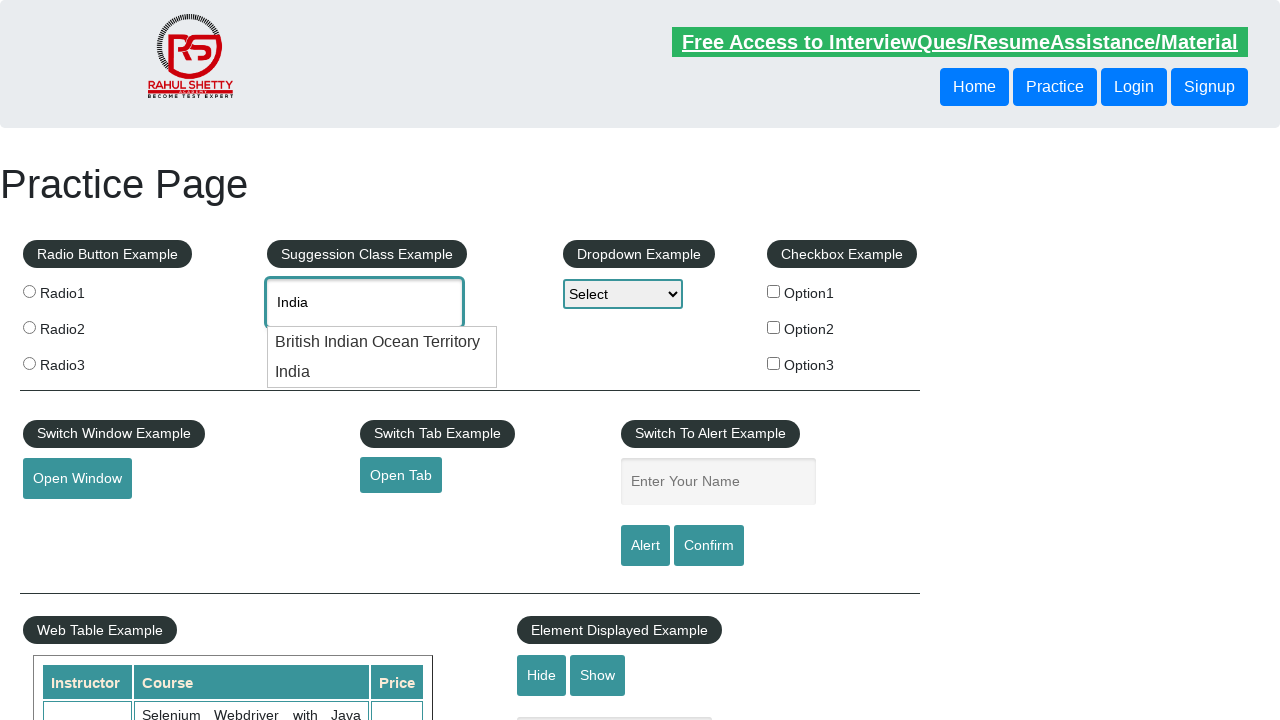

Selected 'India' from the autocomplete dropdown at (382, 342) on .ui-menu li:has-text('India')
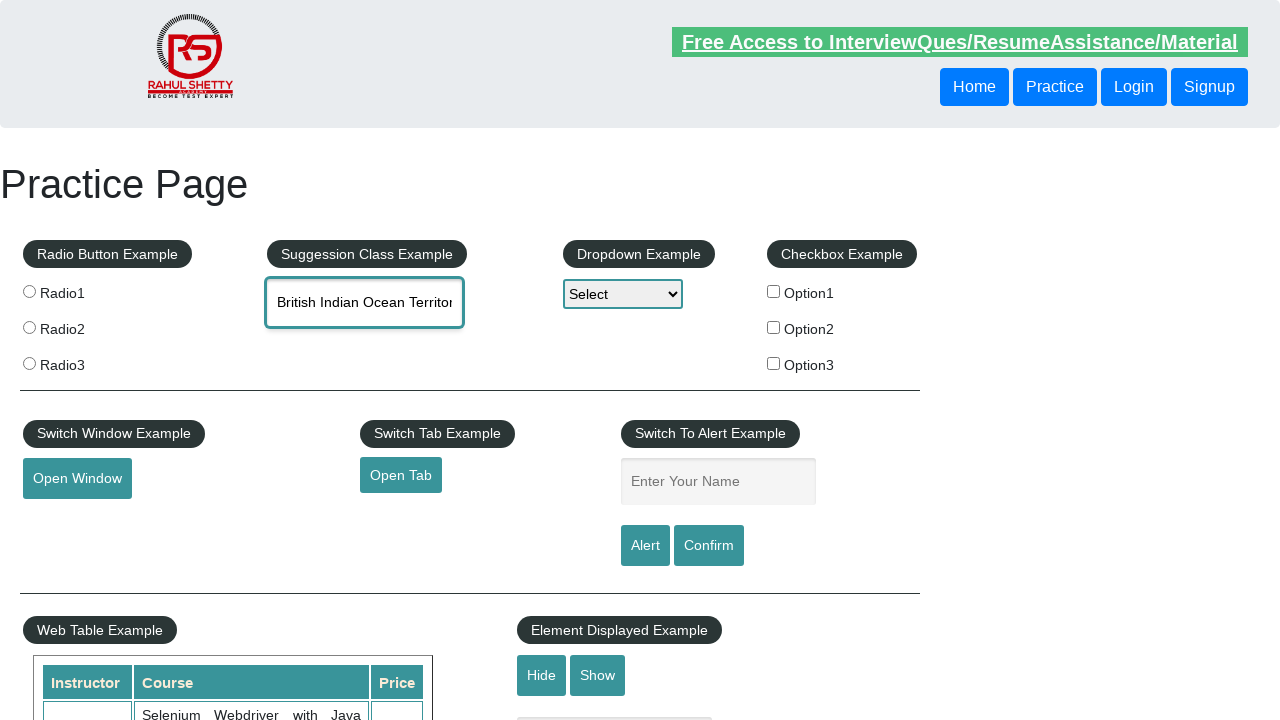

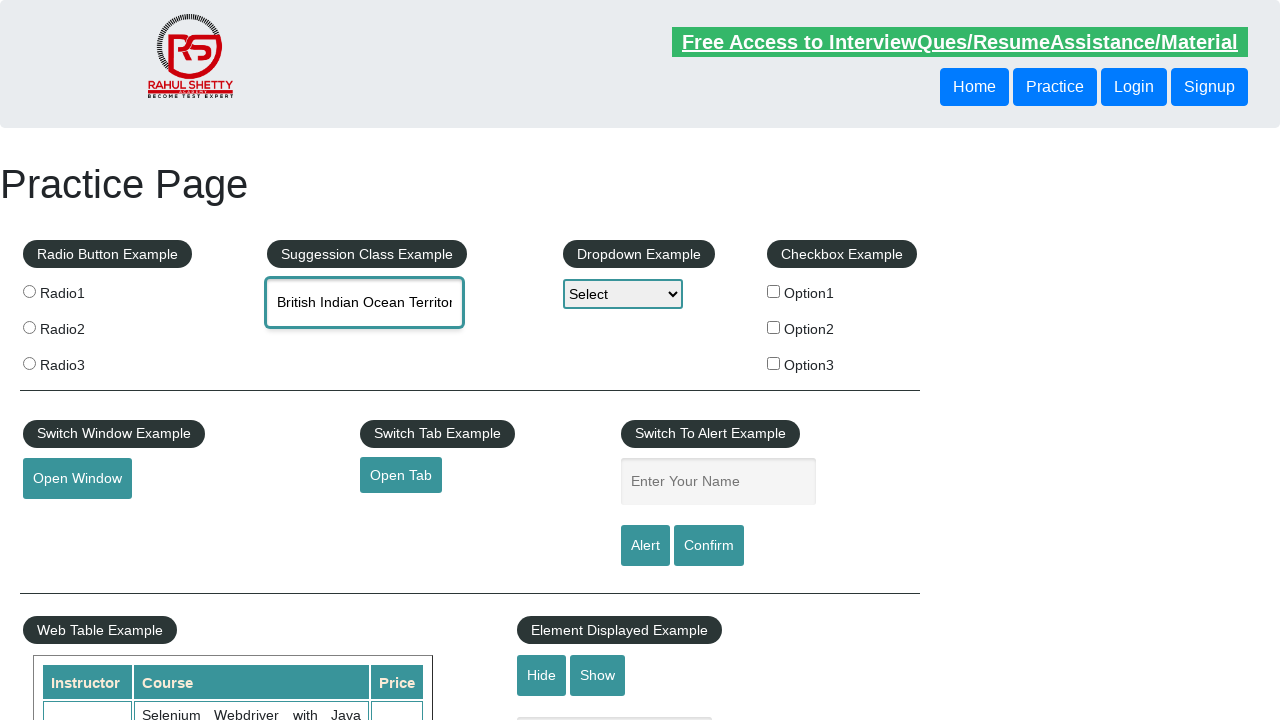